Navigates to the men's section and verifies the page title

Starting URL: https://fashiondays.ro

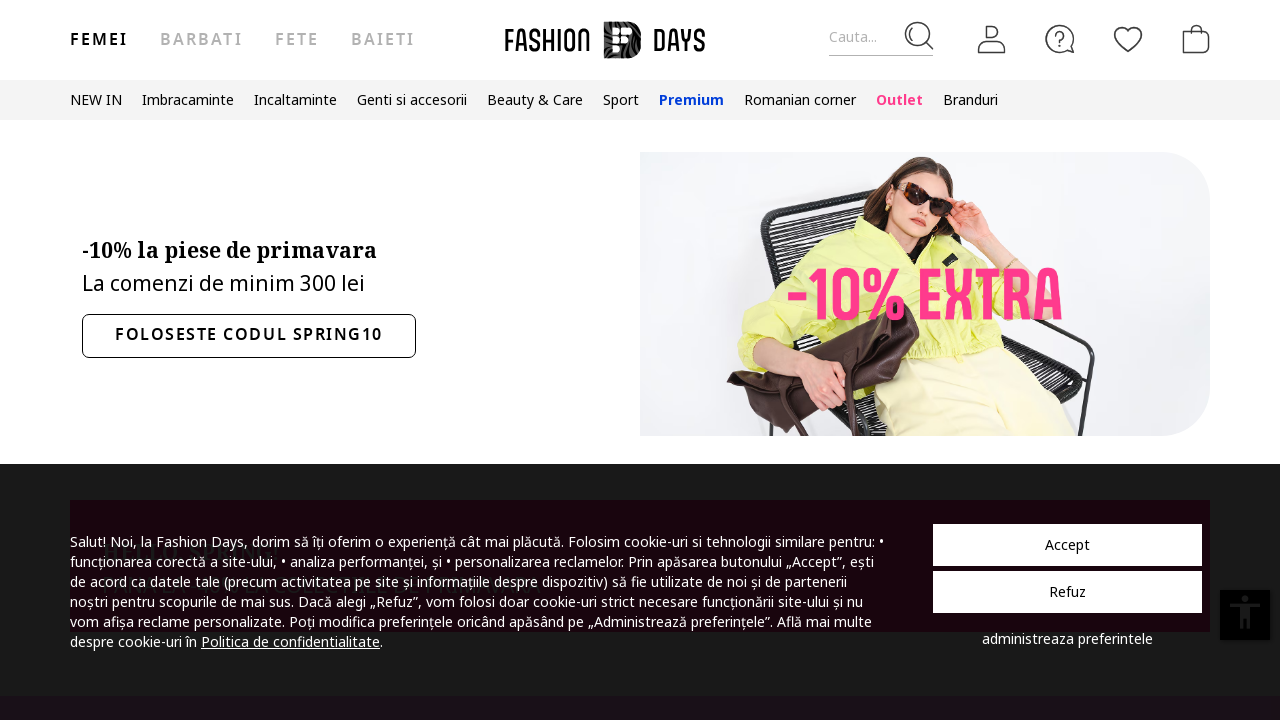

Clicked on men's section link at (201, 40) on a[href="/t/barbati/"]
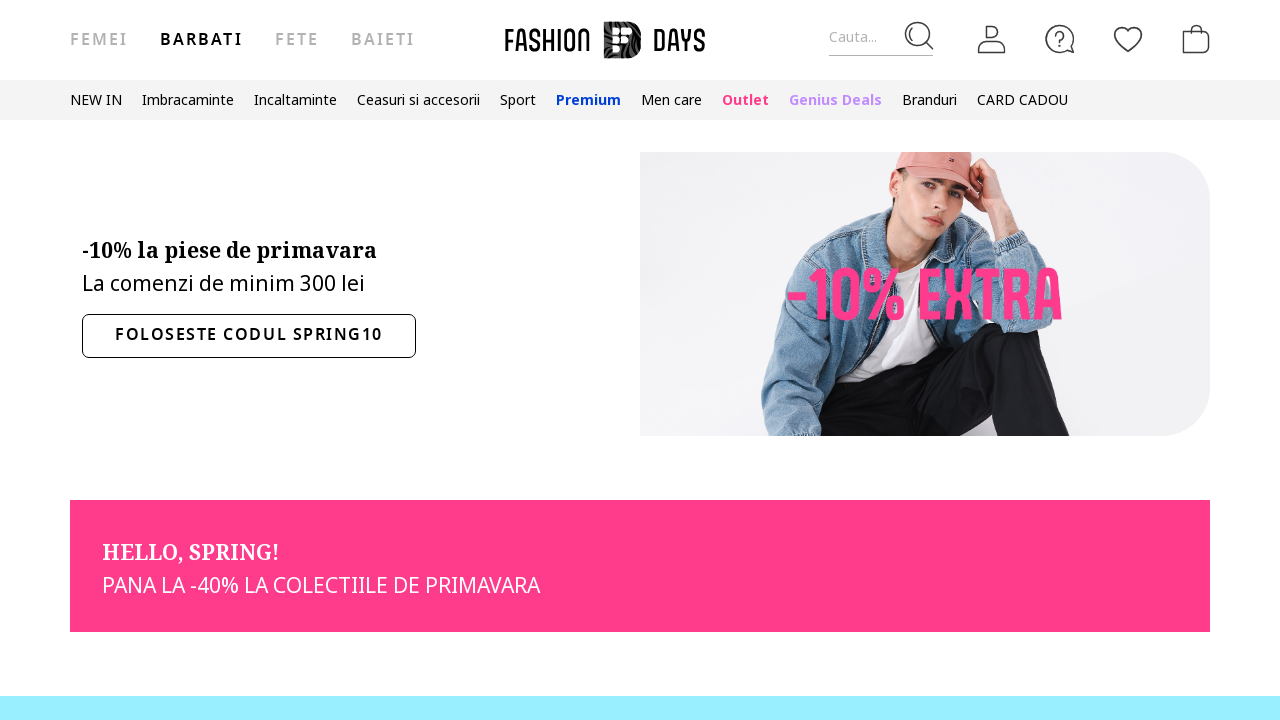

Waited 3 seconds for page to load
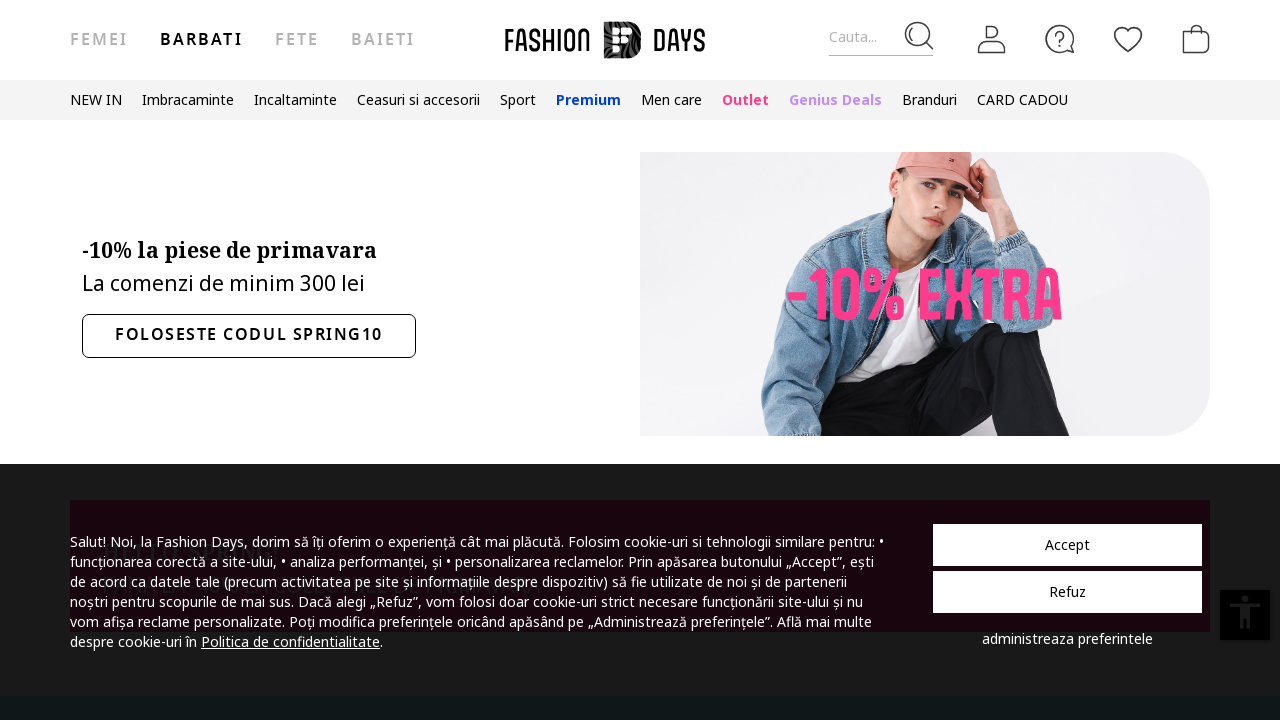

Retrieved page title
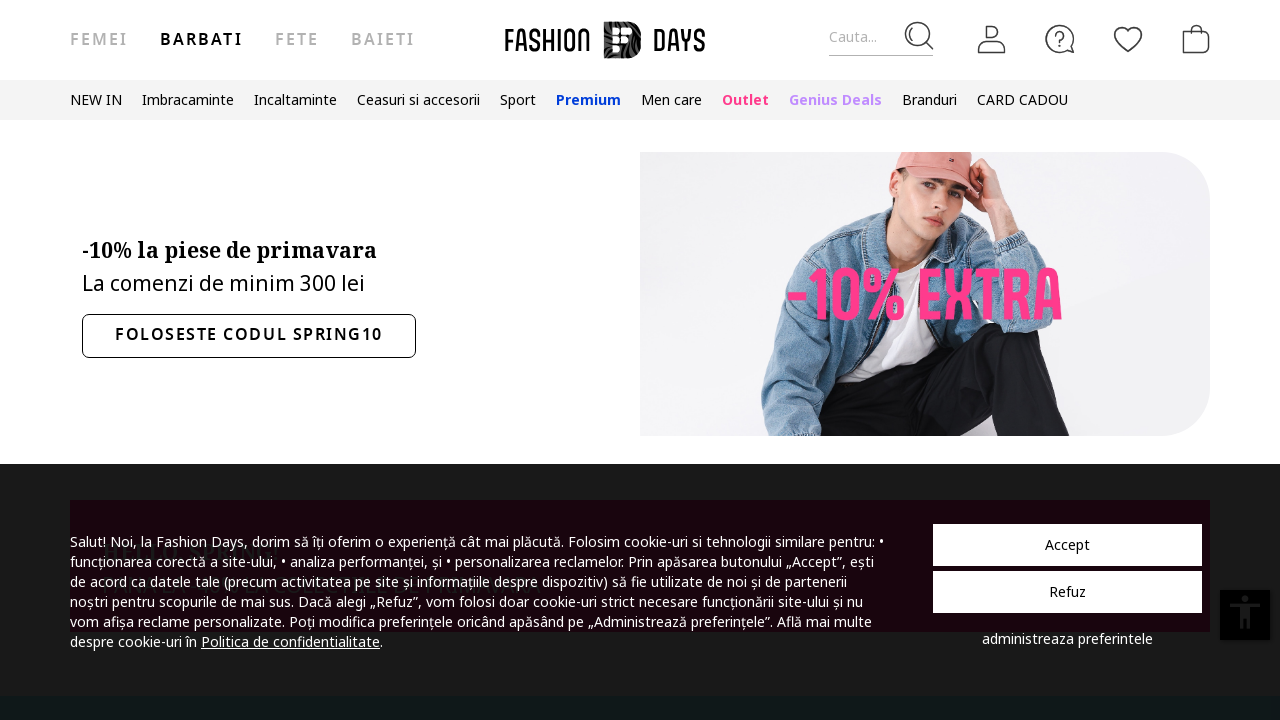

Verified page title is 'Colectii de moda pentru barbati'
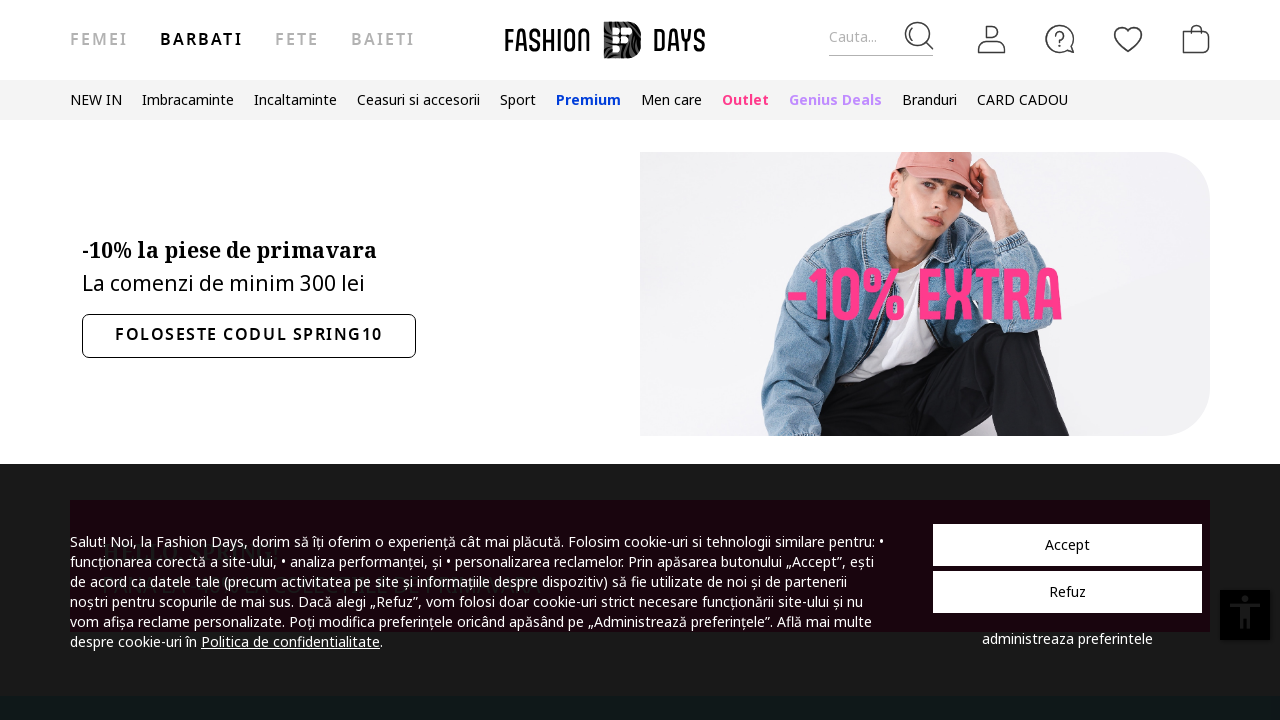

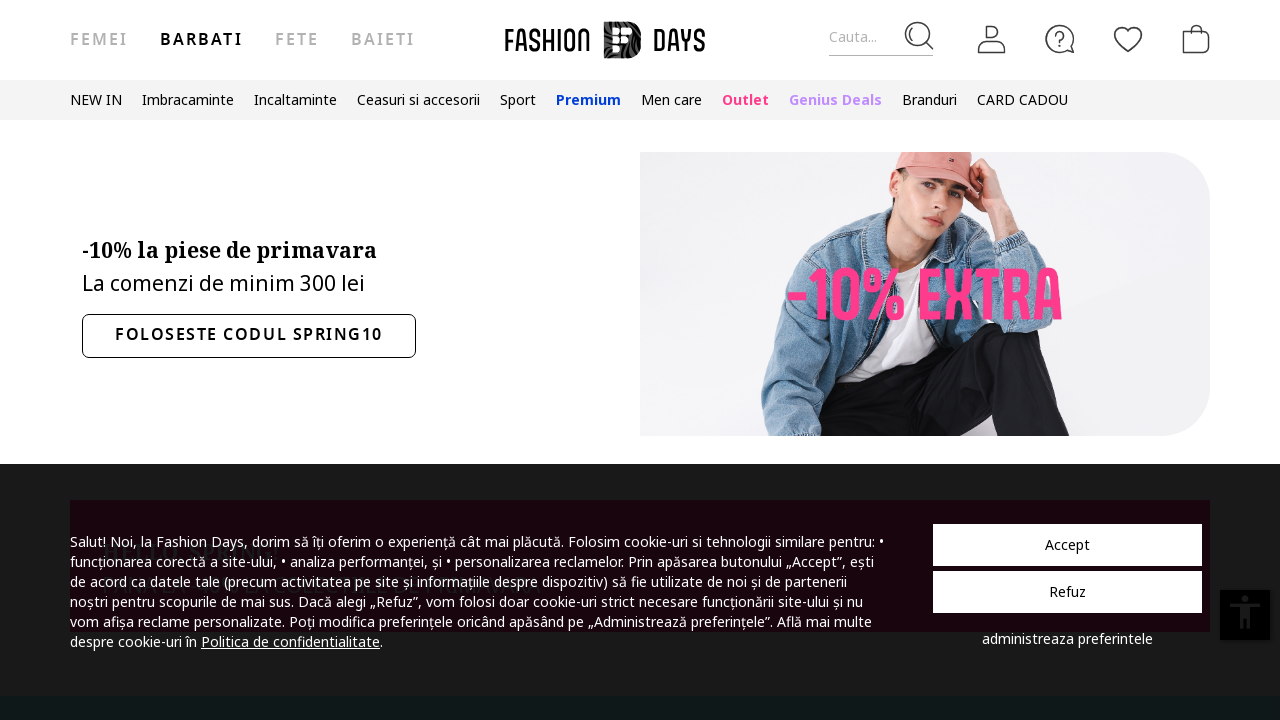